Tests A/B test opt-out functionality by visiting the A/B test page, adding an opt-out cookie if in a test group, refreshing, and verifying the page shows "No A/B Test"

Starting URL: http://the-internet.herokuapp.com/abtest

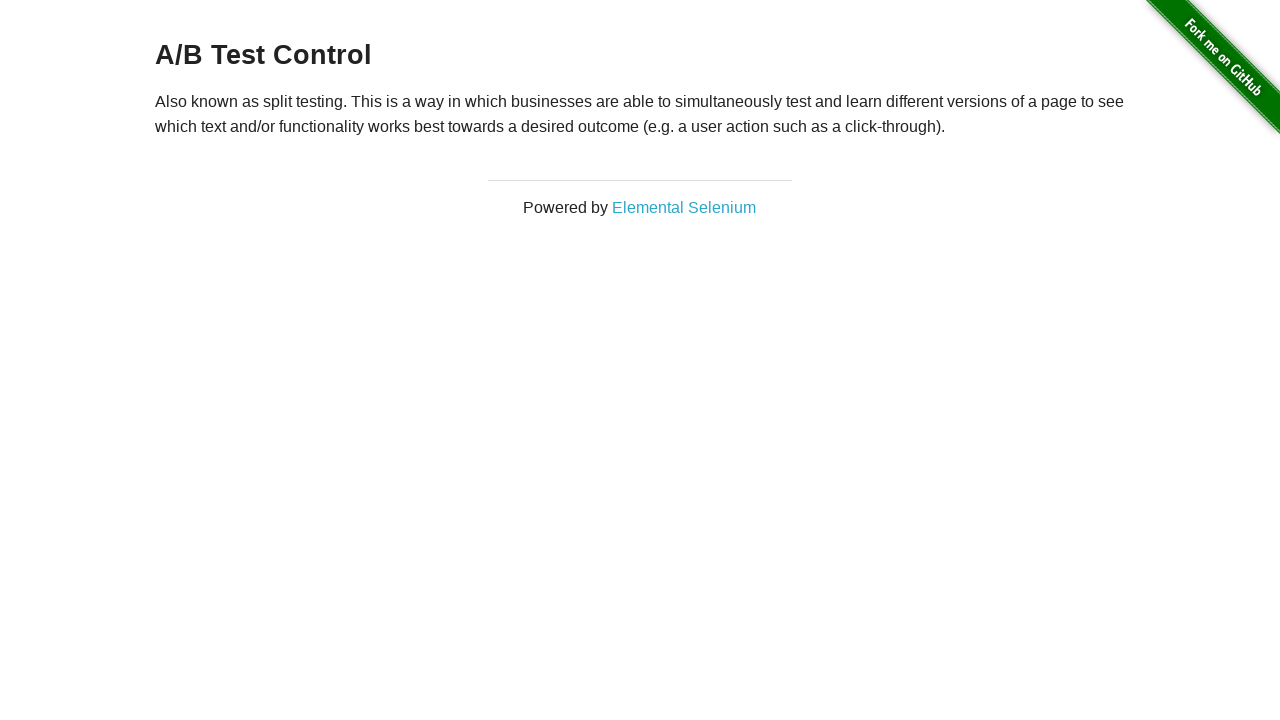

Located the h3 heading element
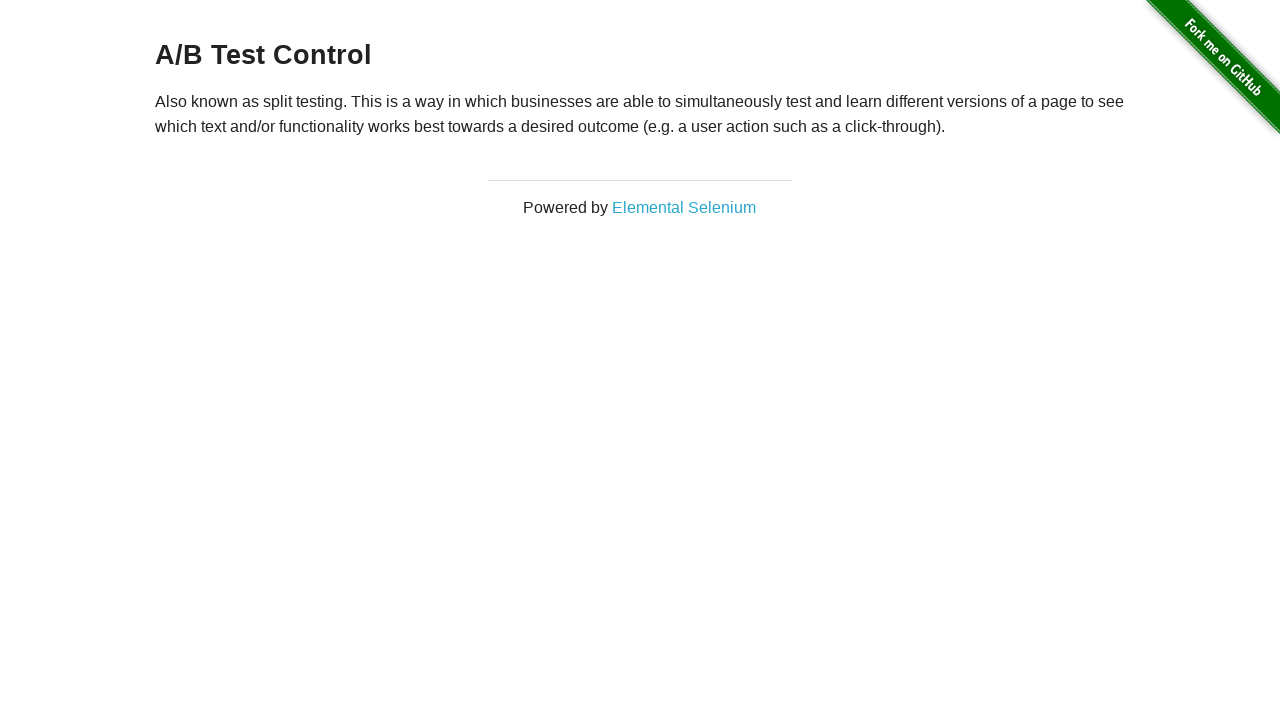

Retrieved heading text: 'A/B Test Control'
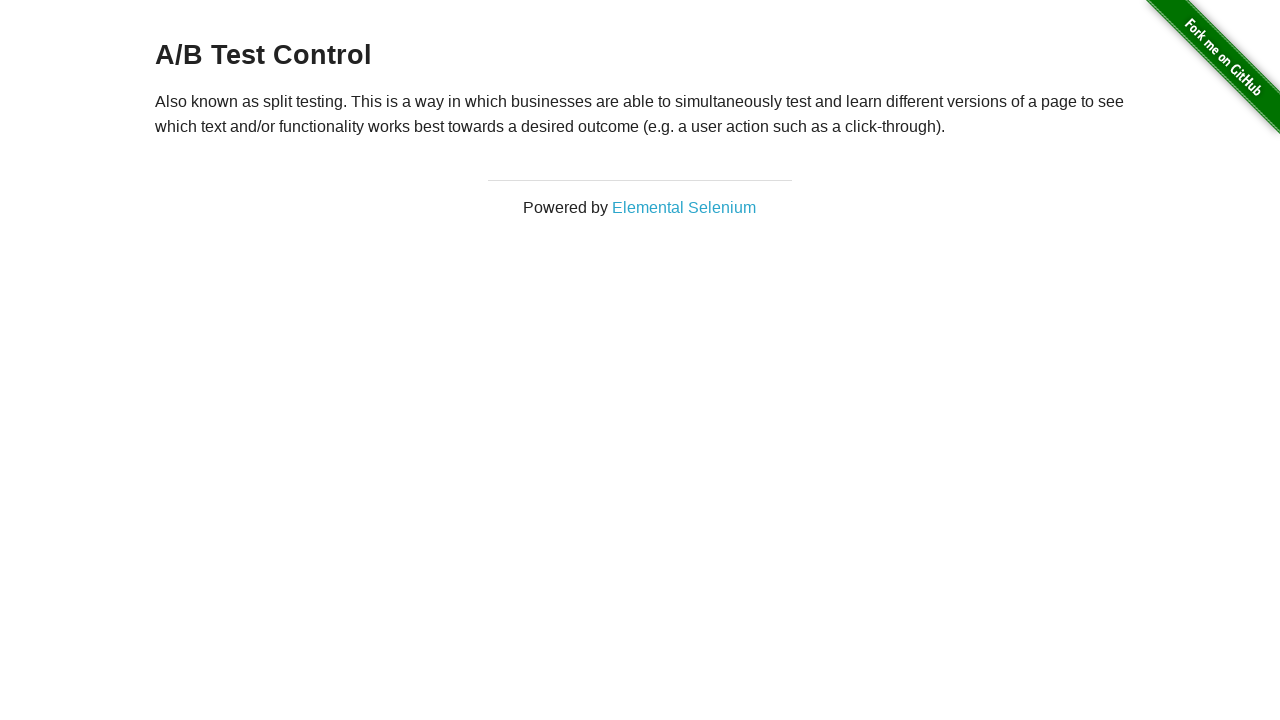

Added optimizelyOptOut cookie to opt out of A/B test
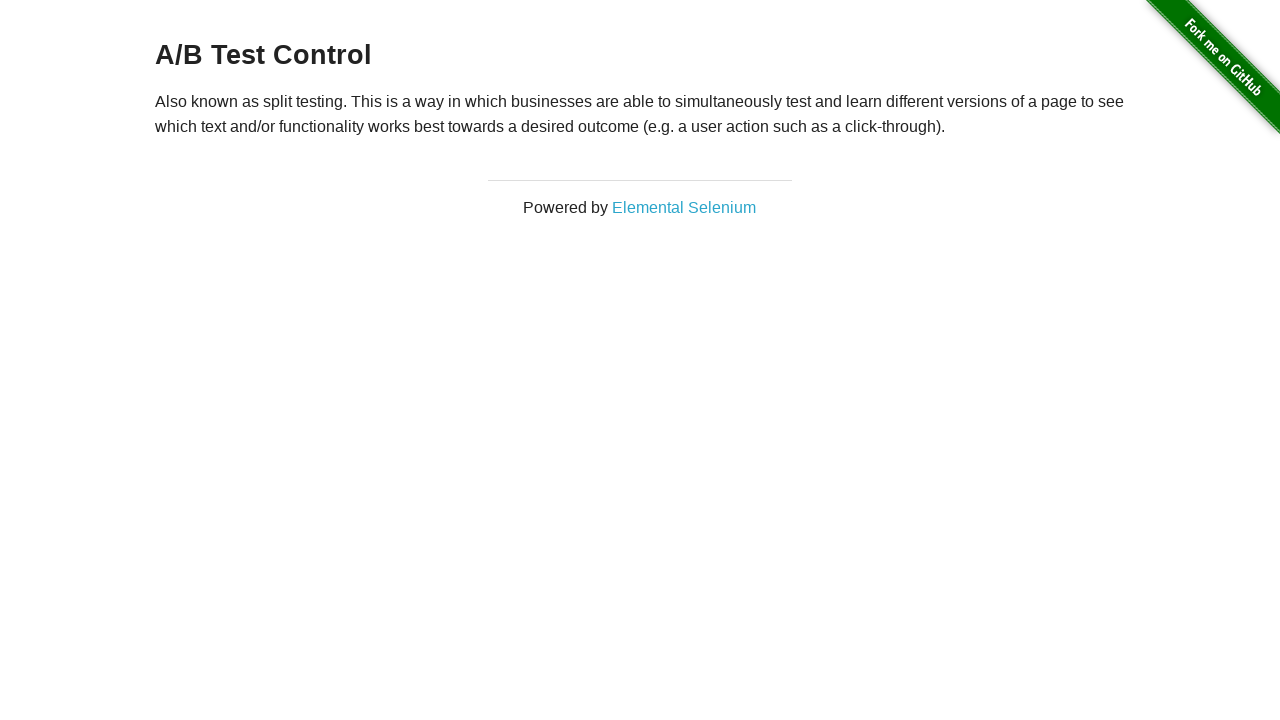

Reloaded page after adding opt-out cookie
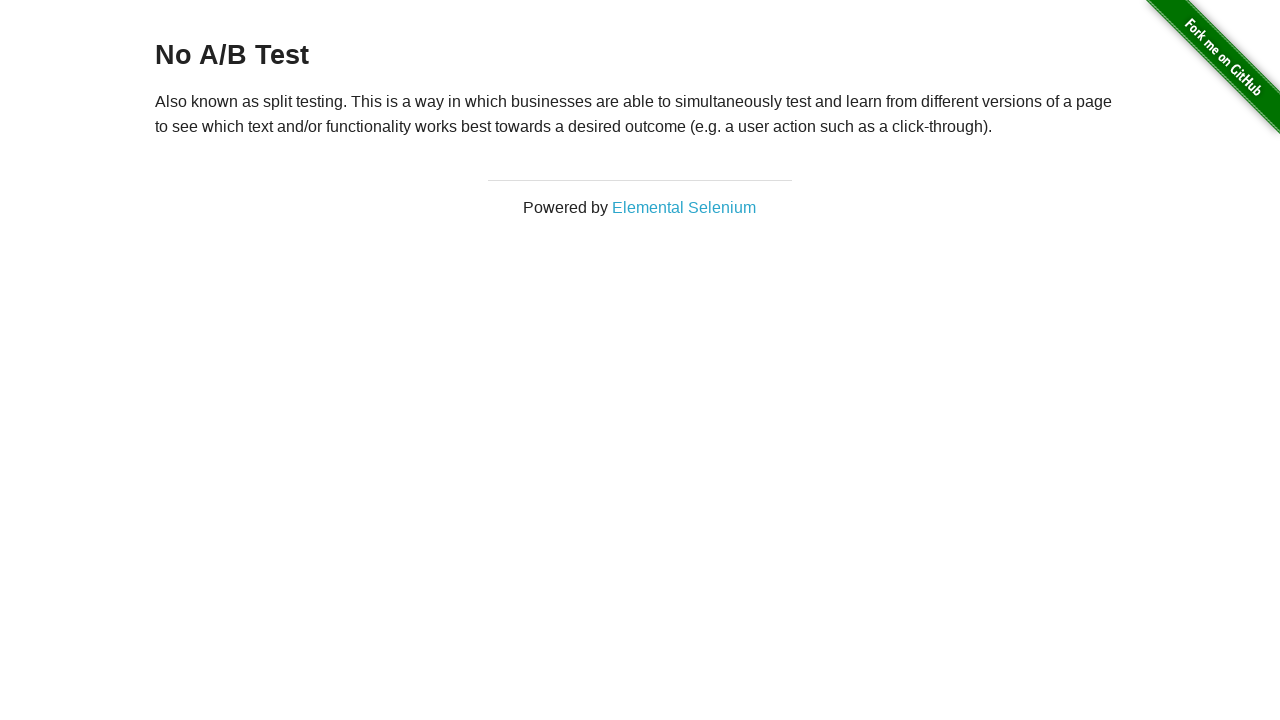

Verified h3 heading is present after opt-out
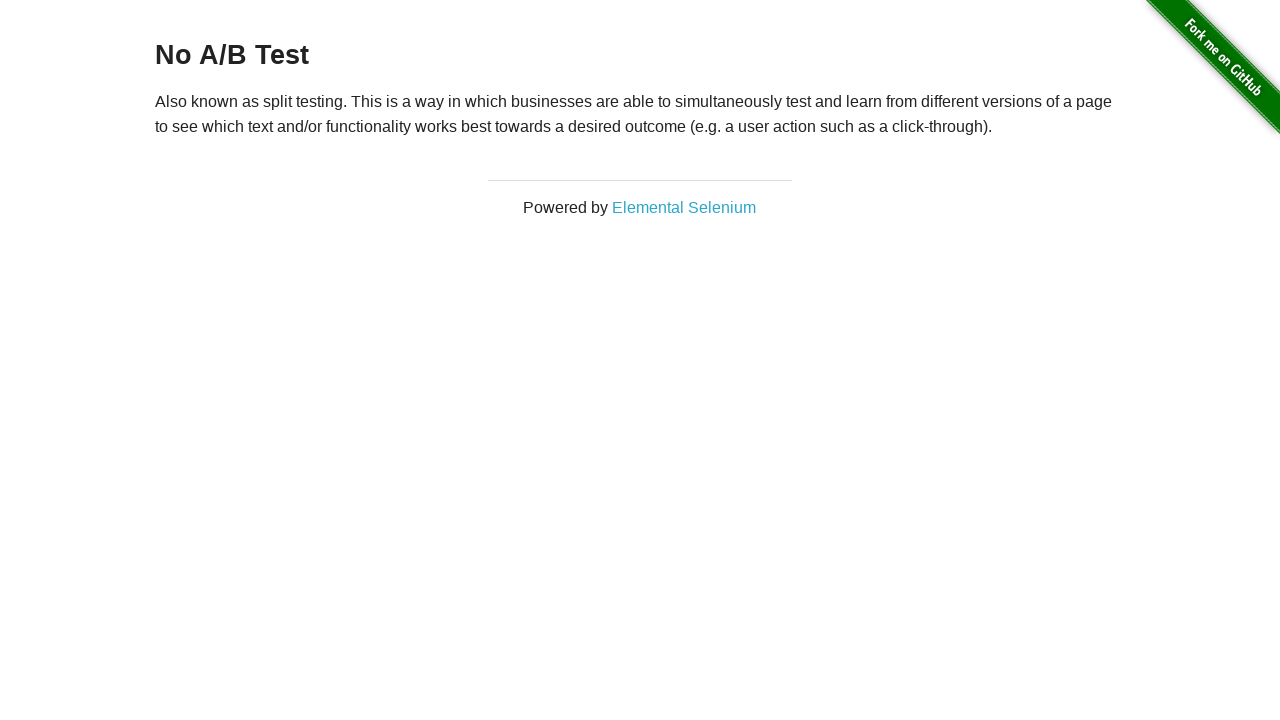

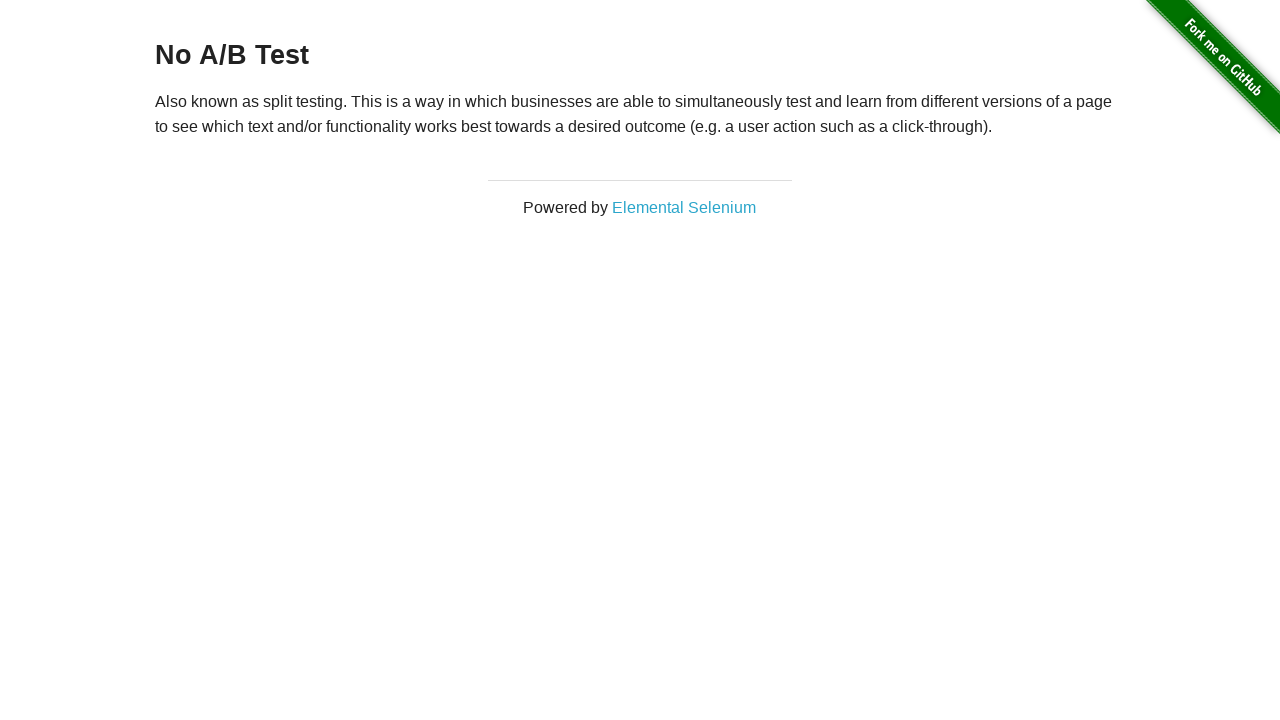